Waits for a price to drop to $100, books an item, then solves a mathematical problem and submits the answer

Starting URL: http://suninjuly.github.io/explicit_wait2.html

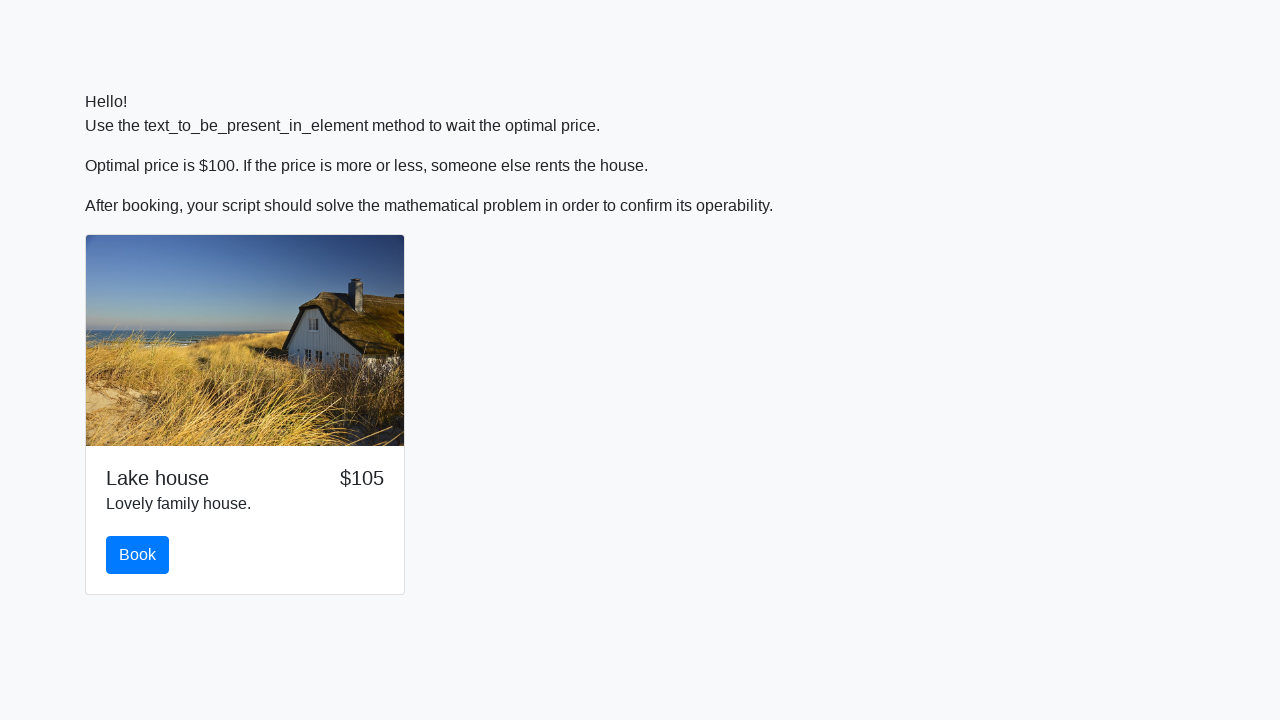

Price dropped to $100 - wait condition satisfied
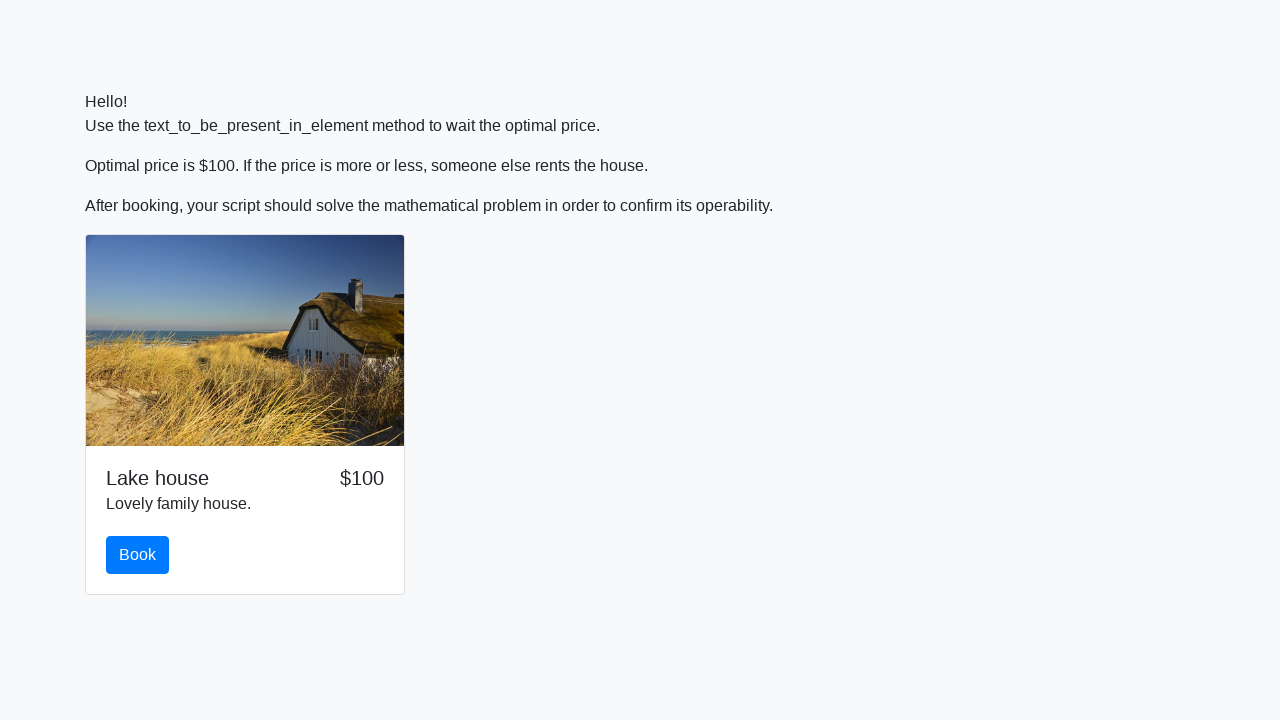

Clicked the Book button at (138, 555) on #book
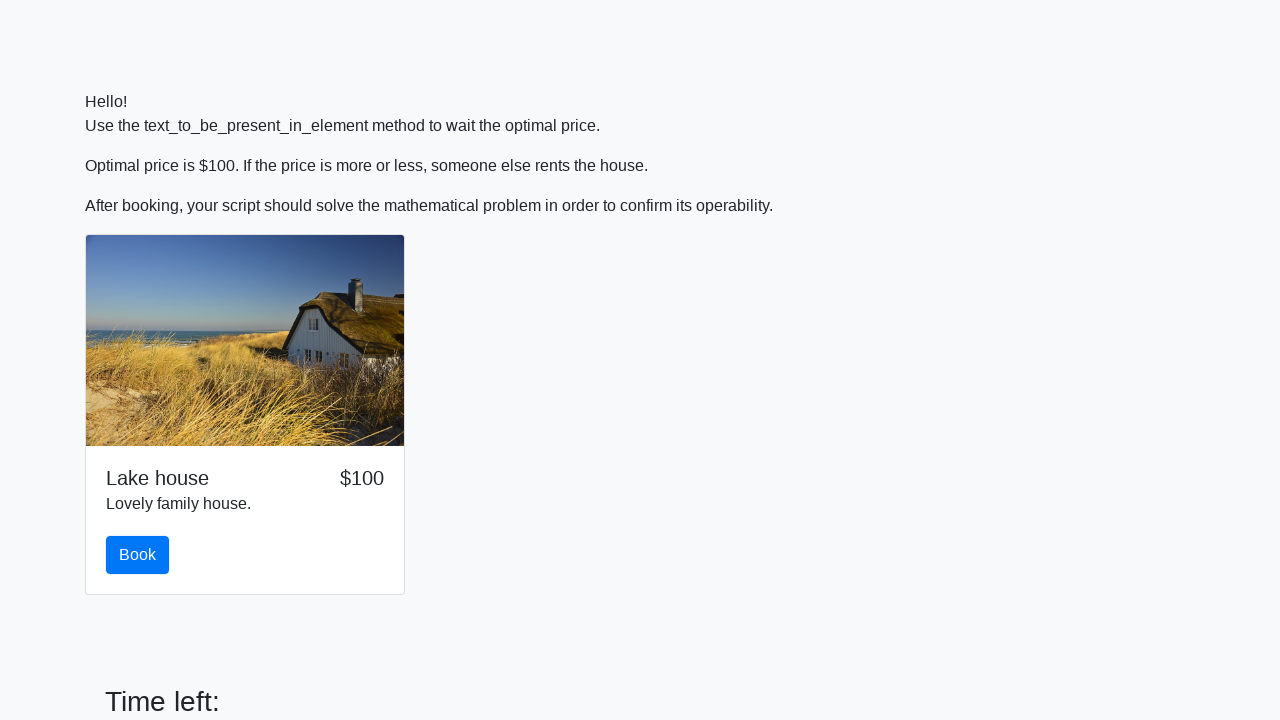

Scrolled down 200 pixels to reveal math problem
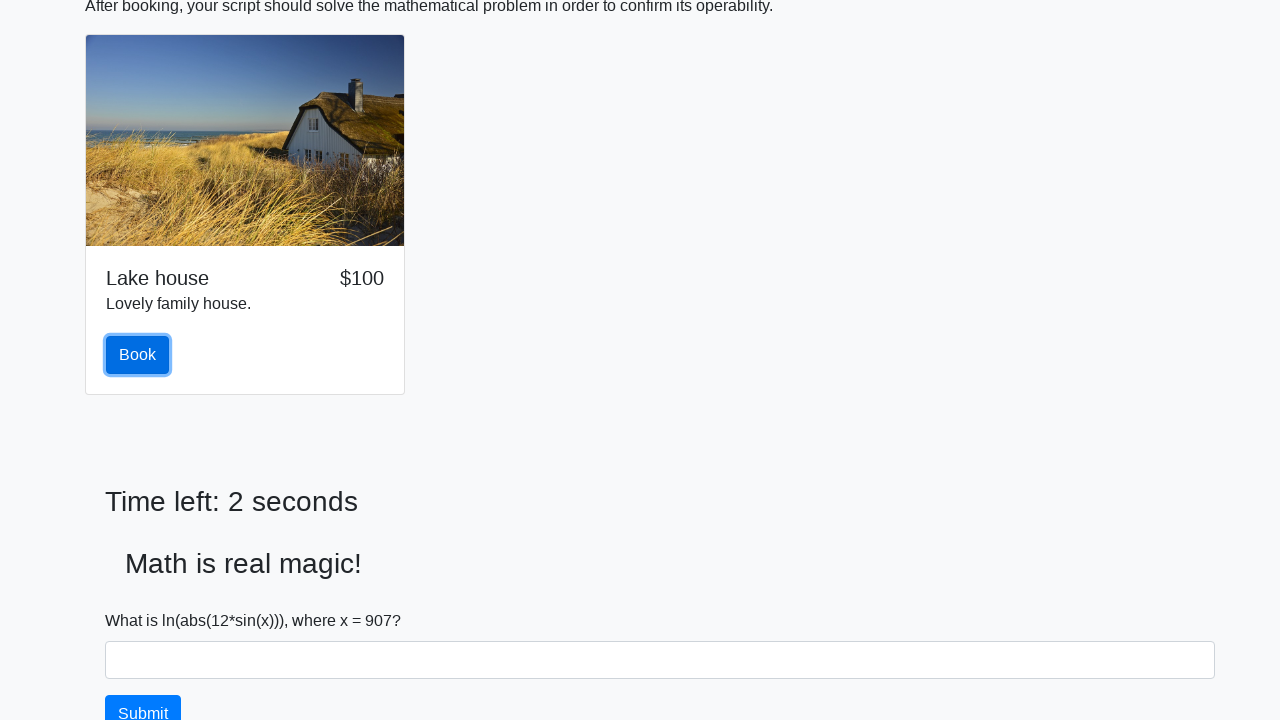

Retrieved x value from page: 907
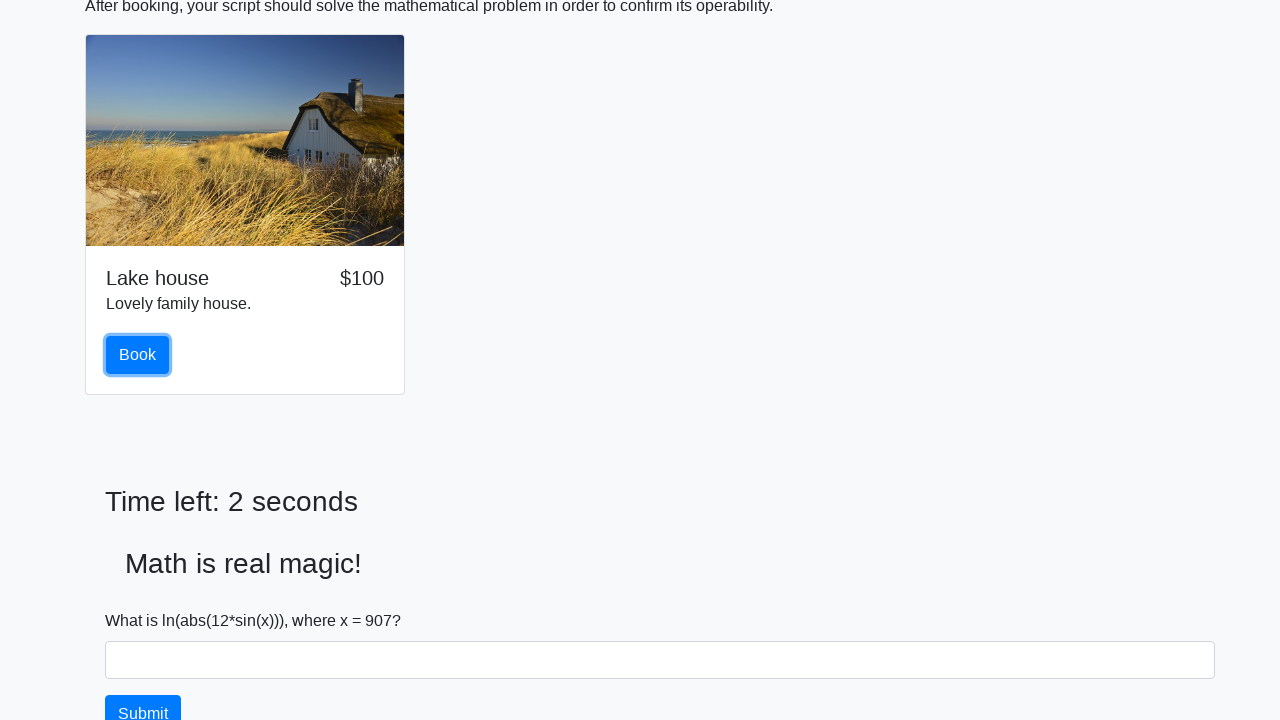

Calculated answer using formula: 2.2564607326636787
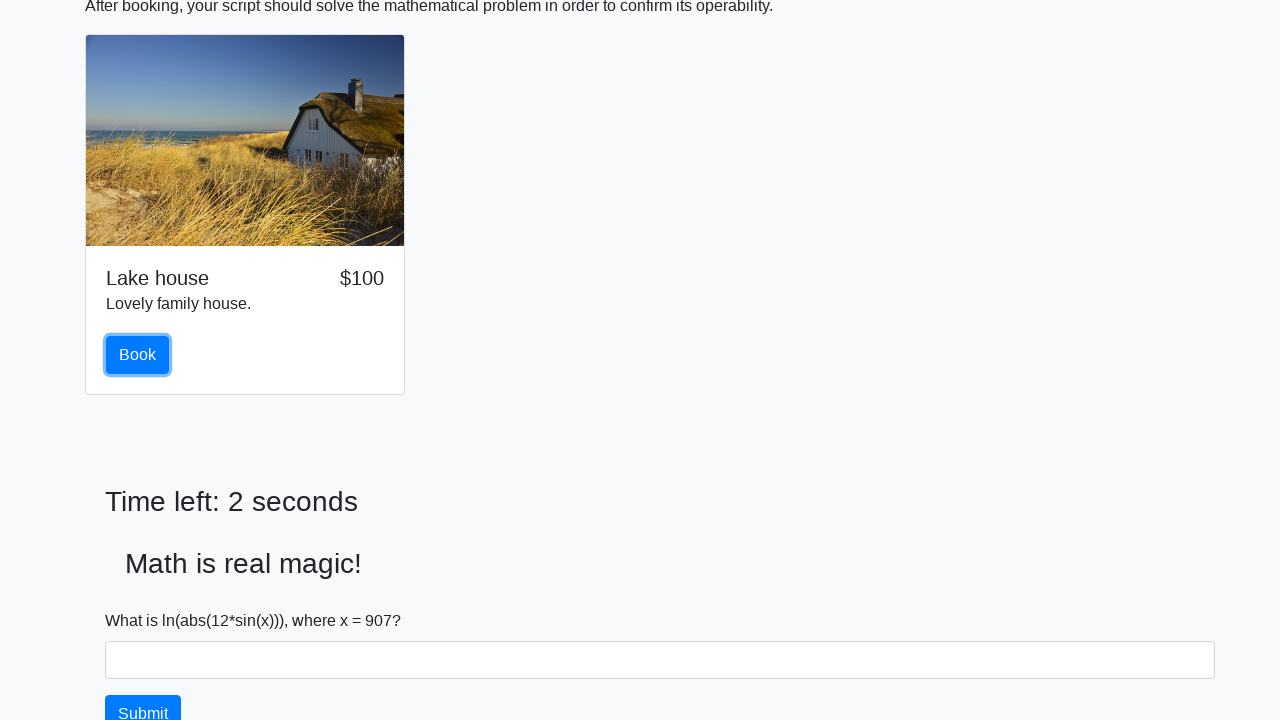

Filled answer field with calculated value: 2.2564607326636787 on #answer
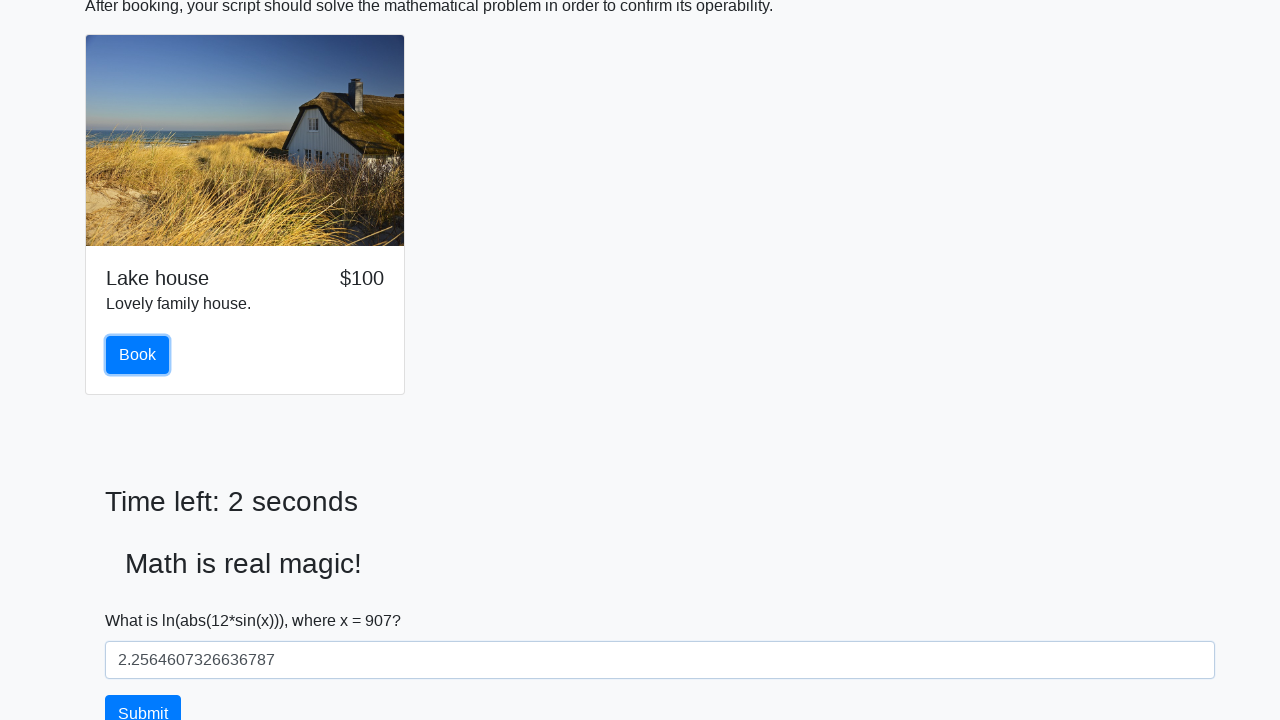

Clicked the Submit button to submit answer at (143, 701) on #solve
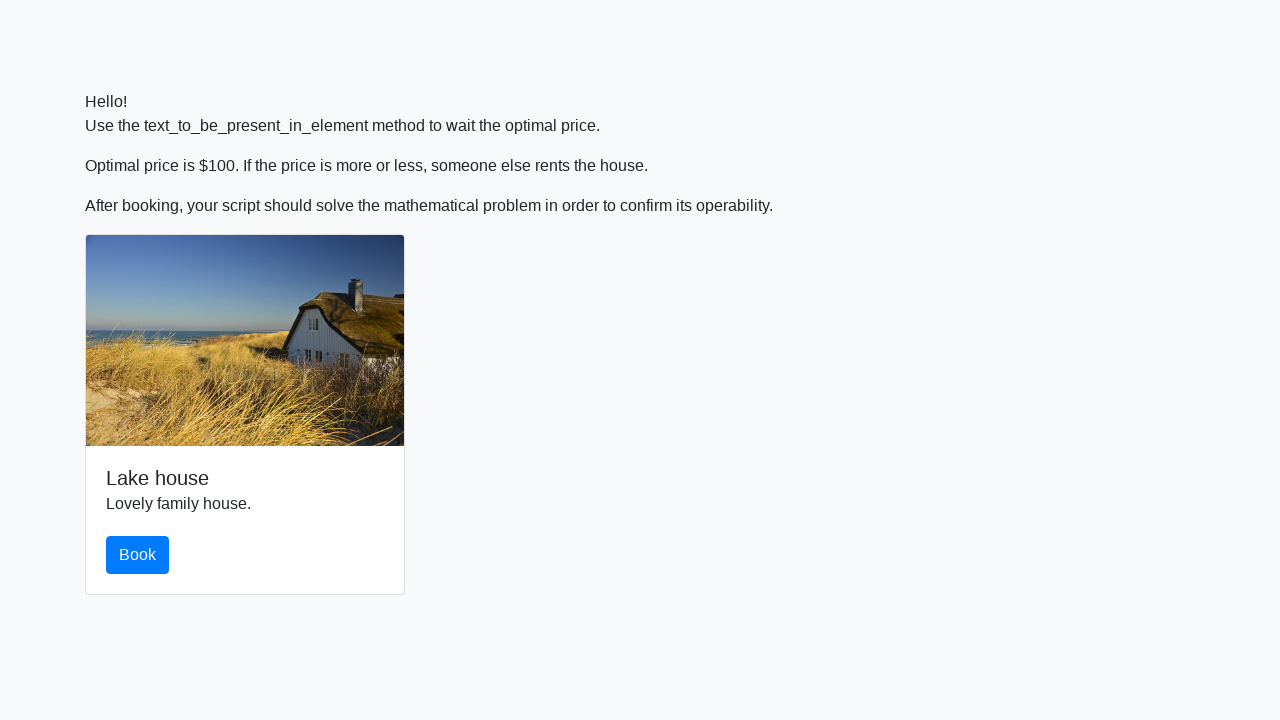

Waited 2 seconds for result to display
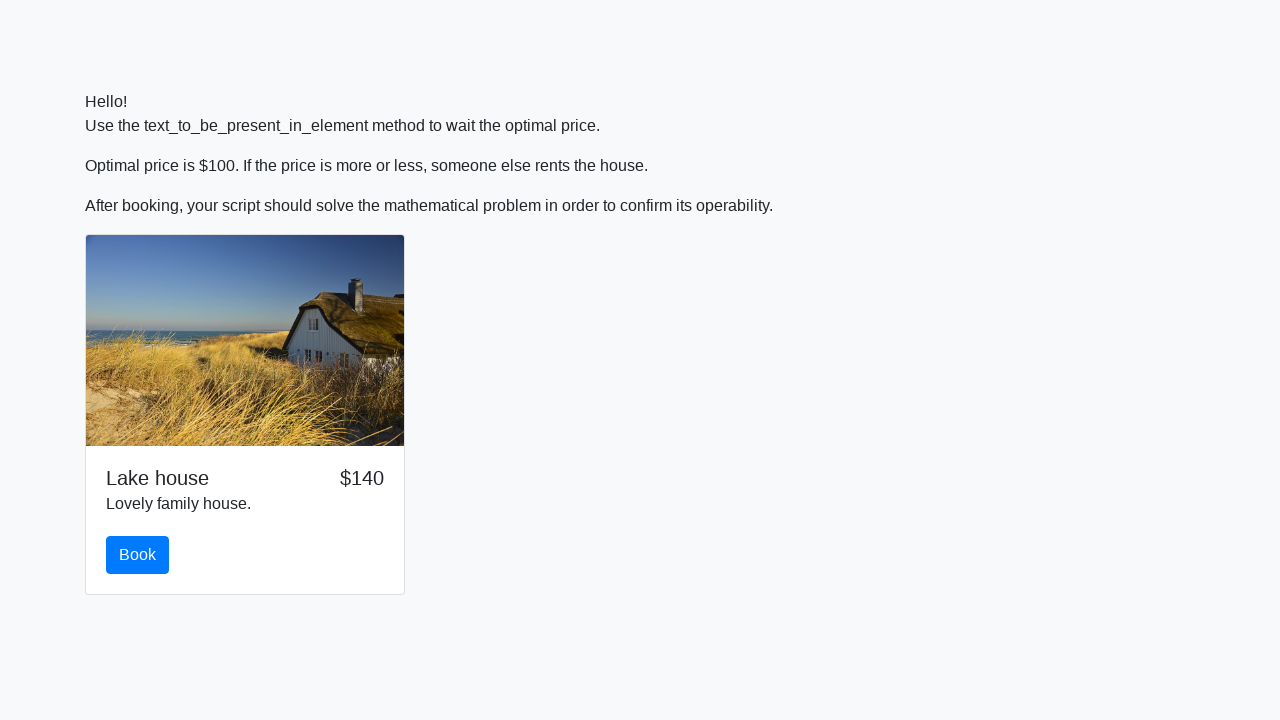

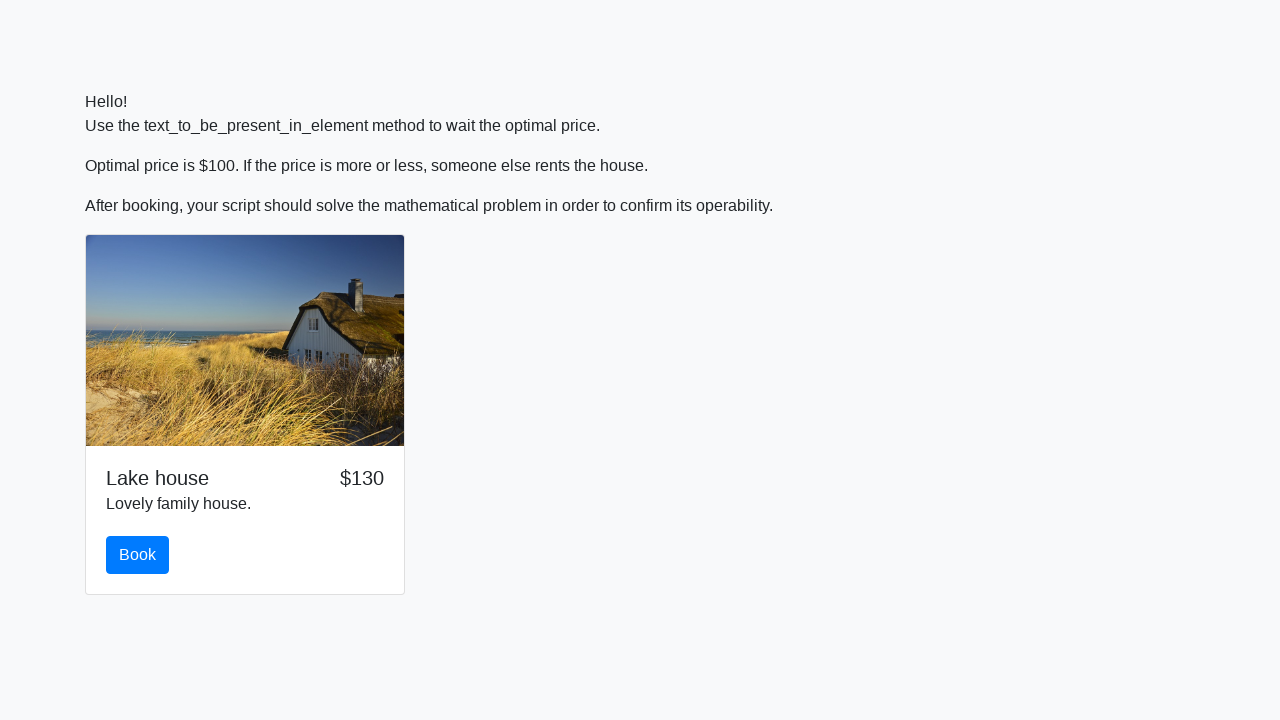